Navigates to a demo links page and sets up the main window handle, preparing for potential popup/child window handling scenarios.

Starting URL: https://skpatro.github.io/demo/links/

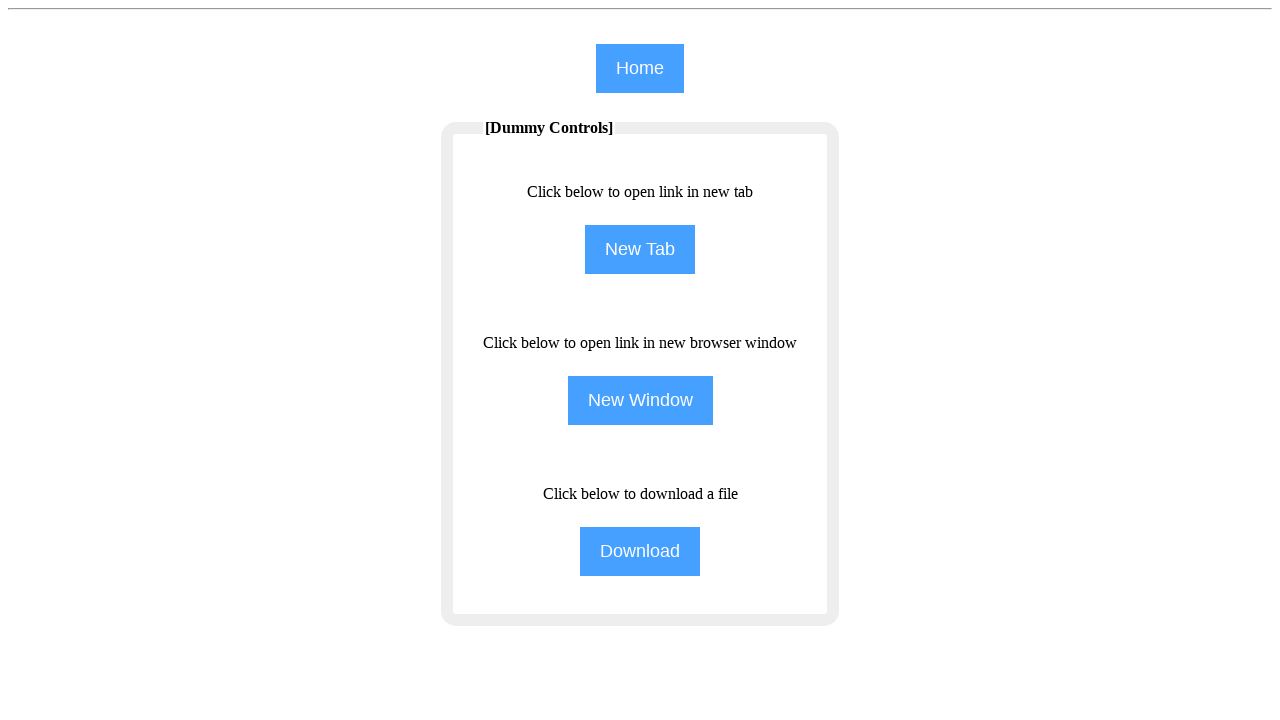

Set viewport size to 1920x1080
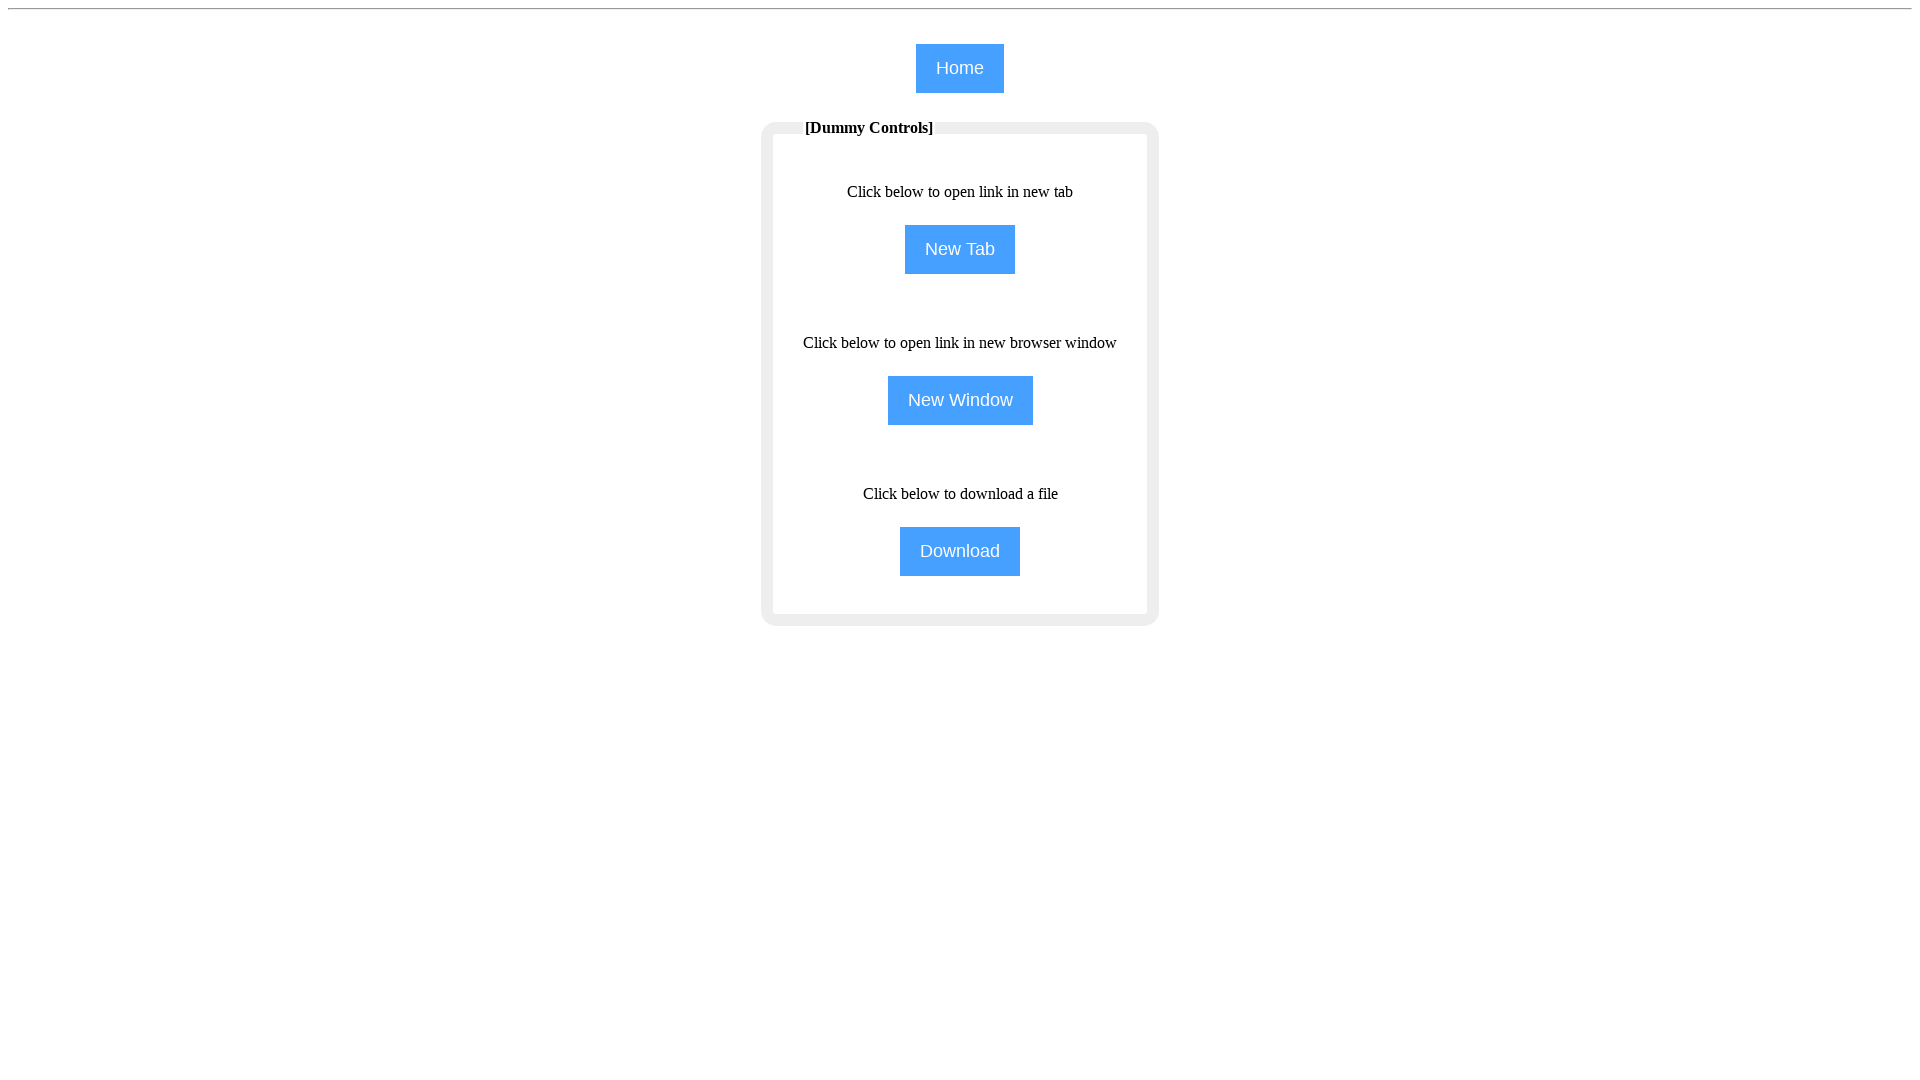

Page loaded successfully
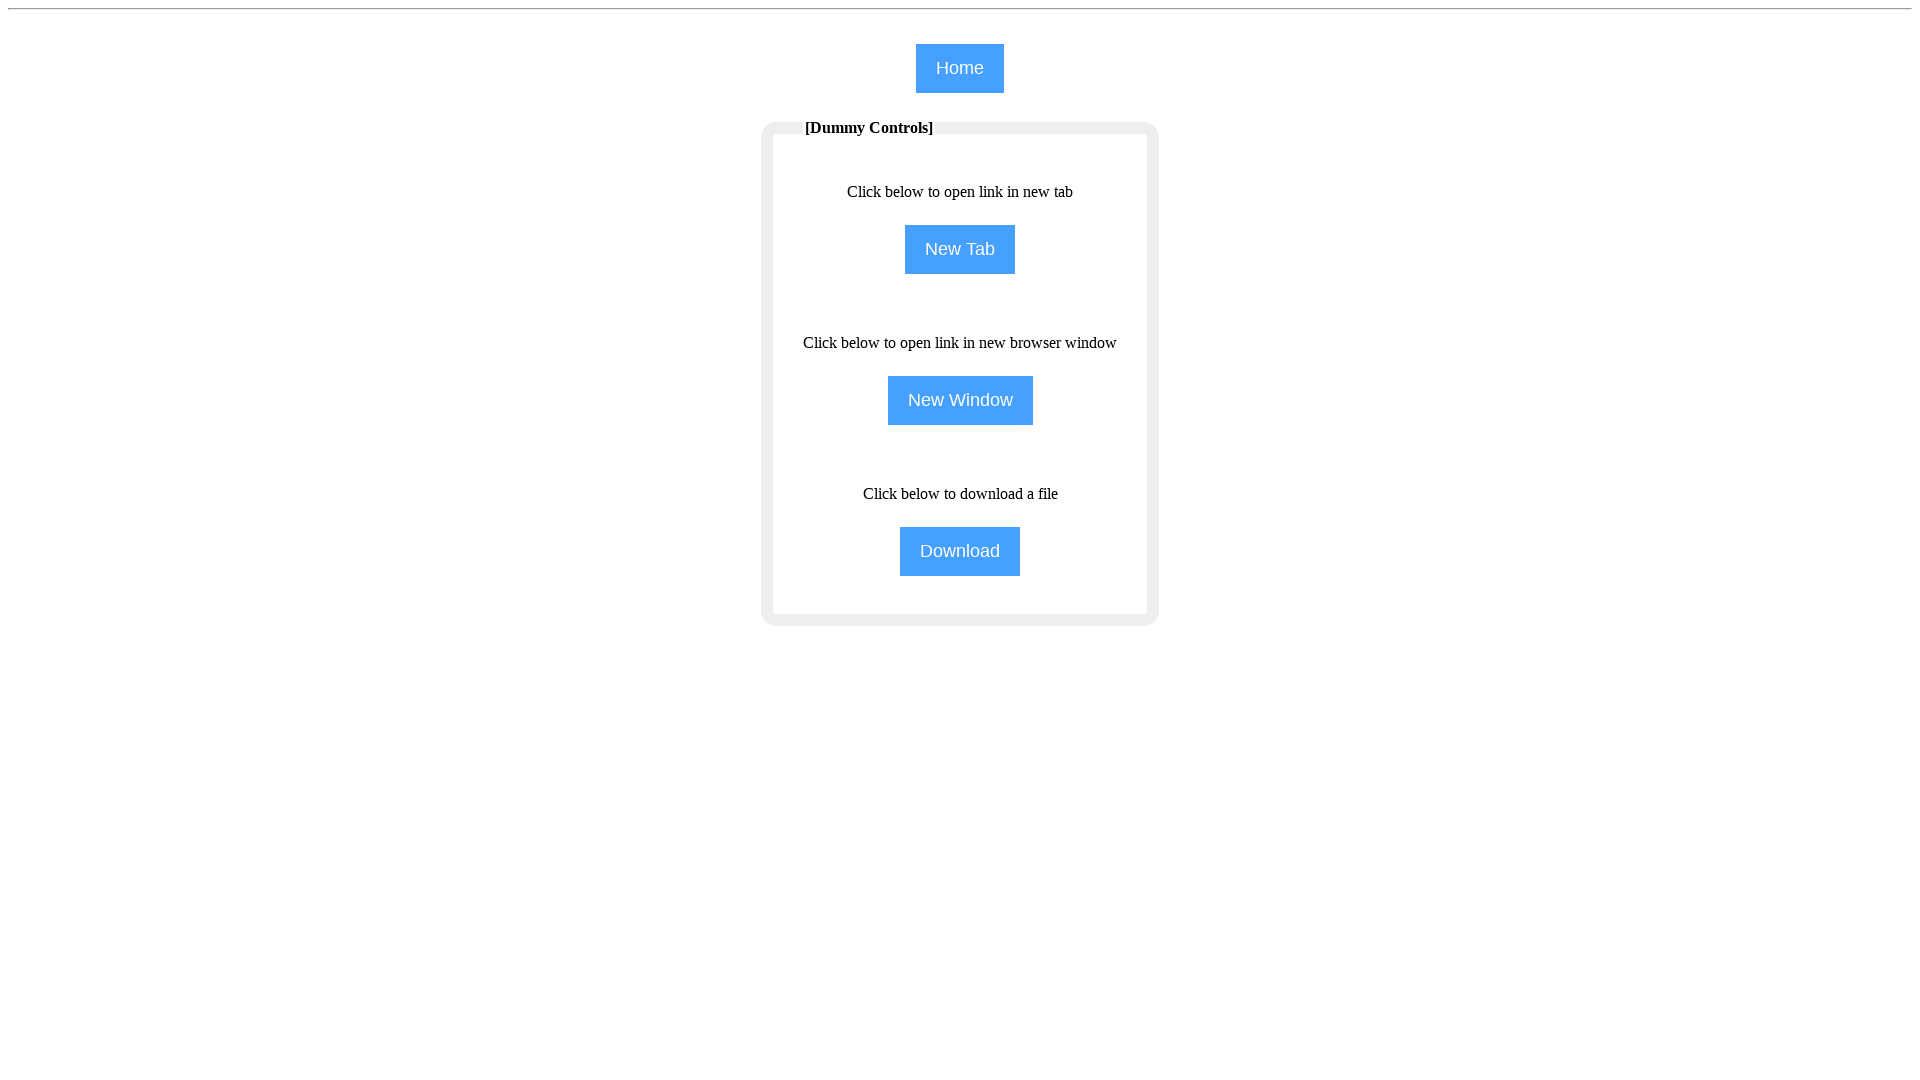

Set up main window handle for popup/child window handling
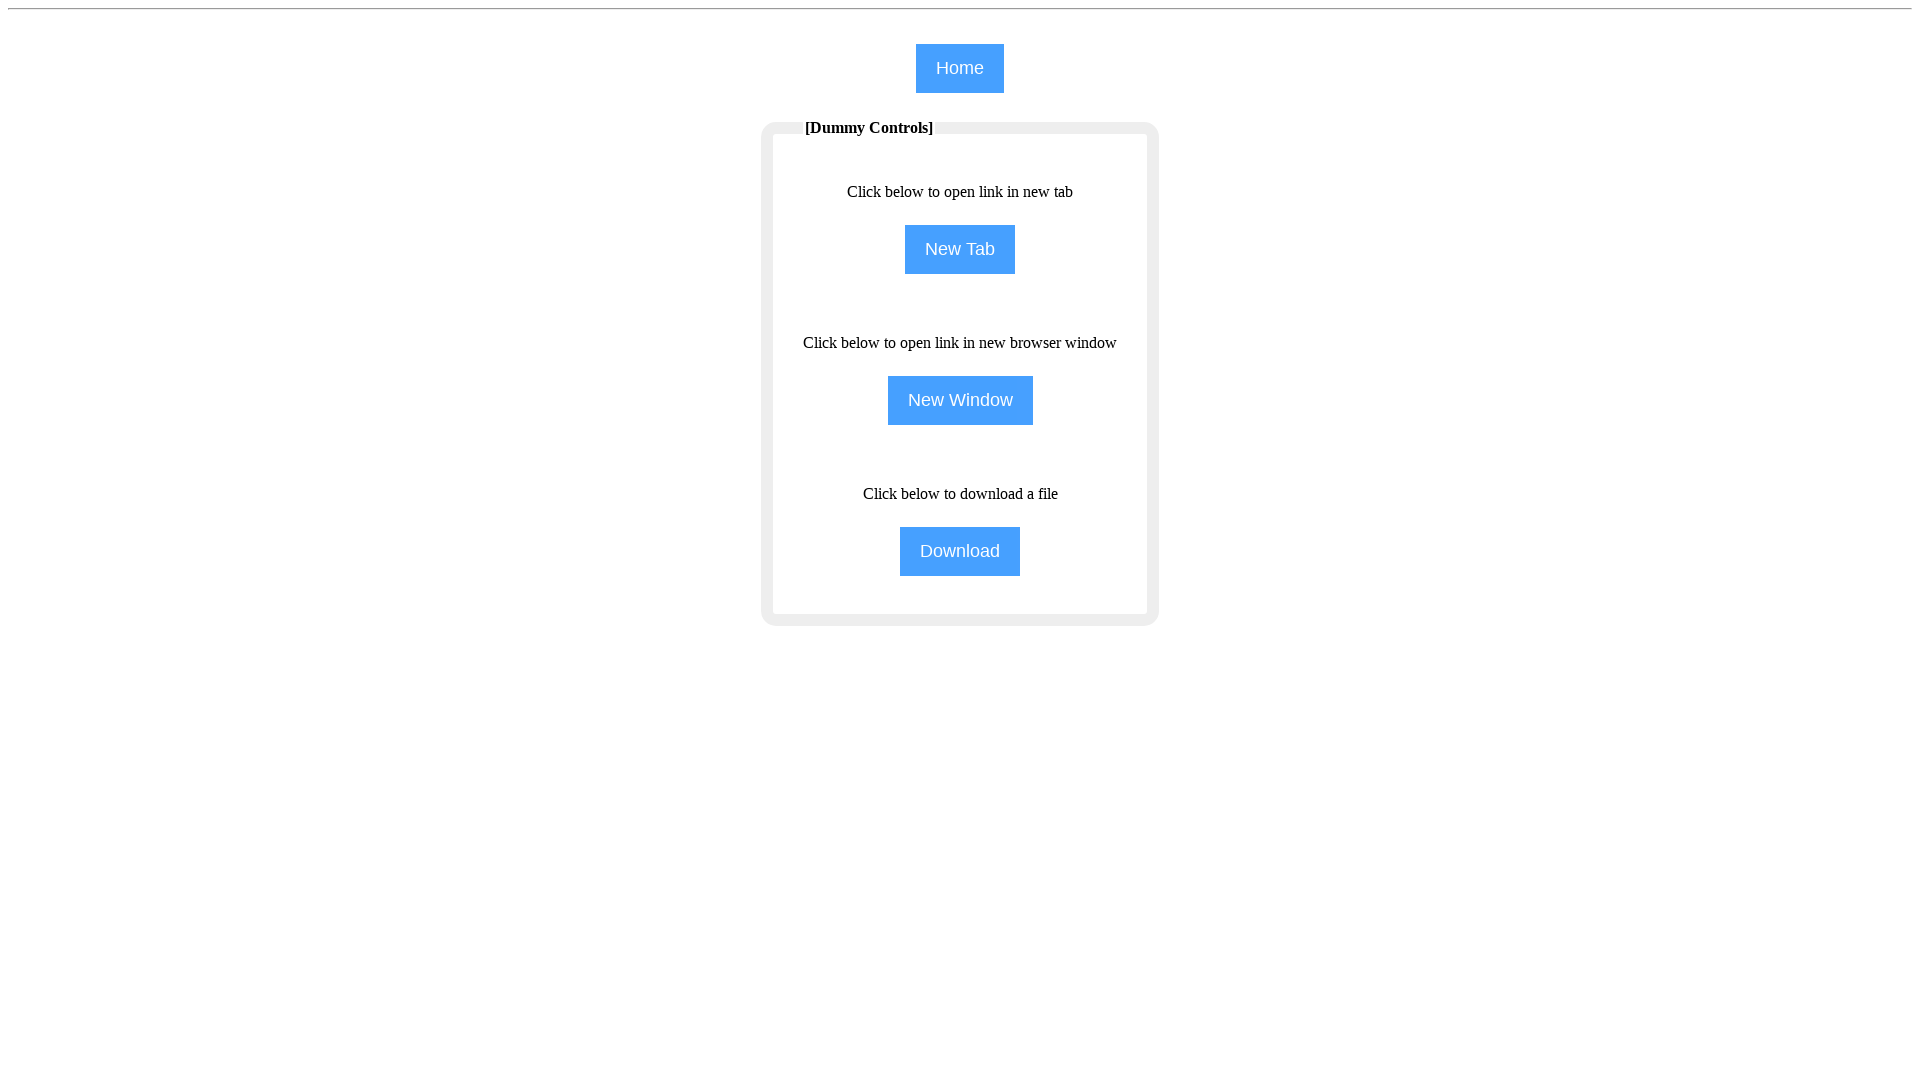

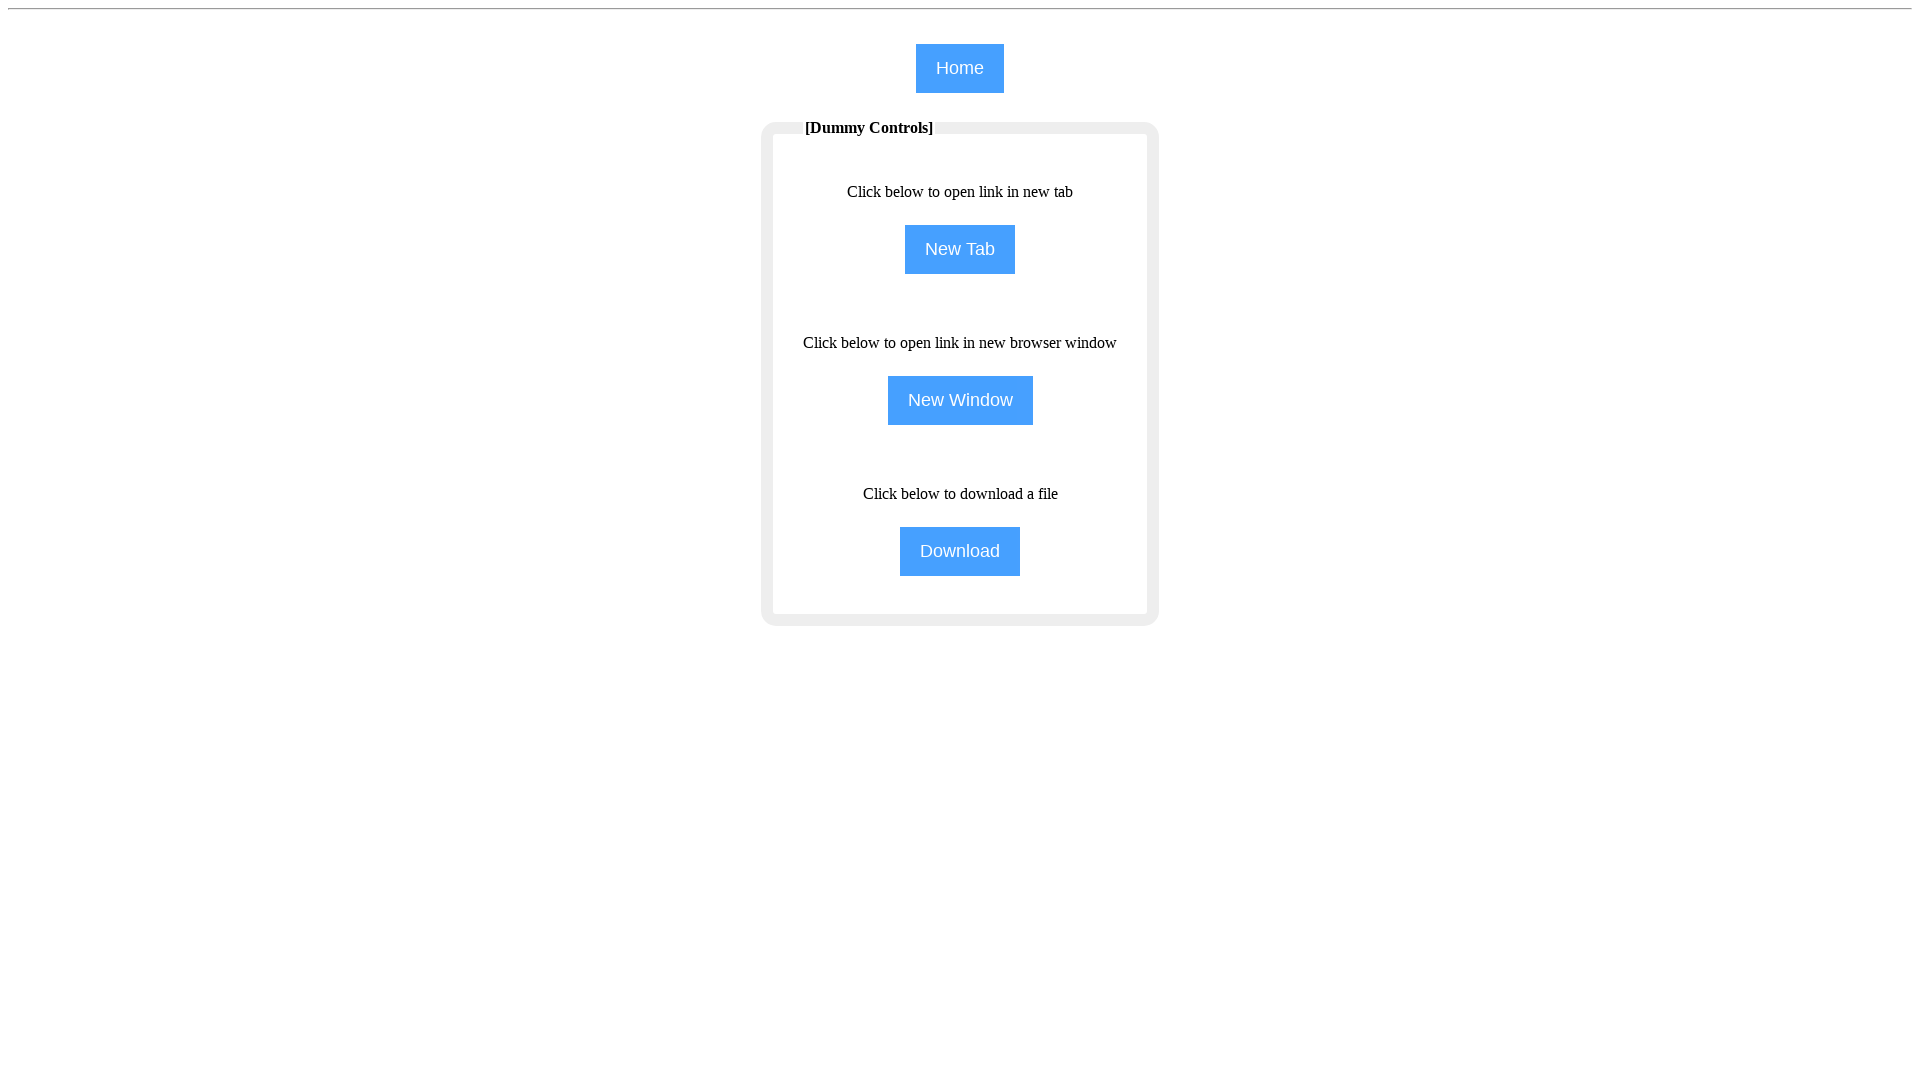